Navigates to the Playwright documentation homepage, verifies the page title contains "Playwright", then clicks on the installation link and verifies navigation to the Installation page.

Starting URL: https://playwright.dev

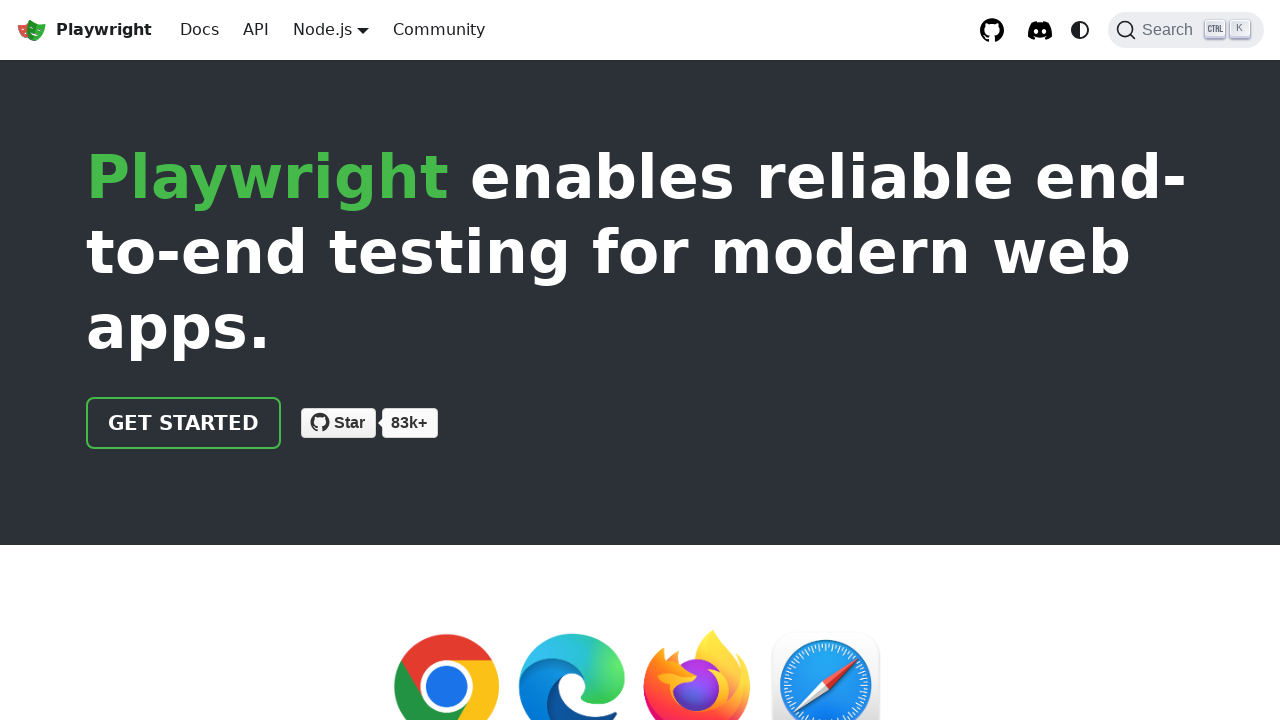

Verified page title contains 'Playwright'
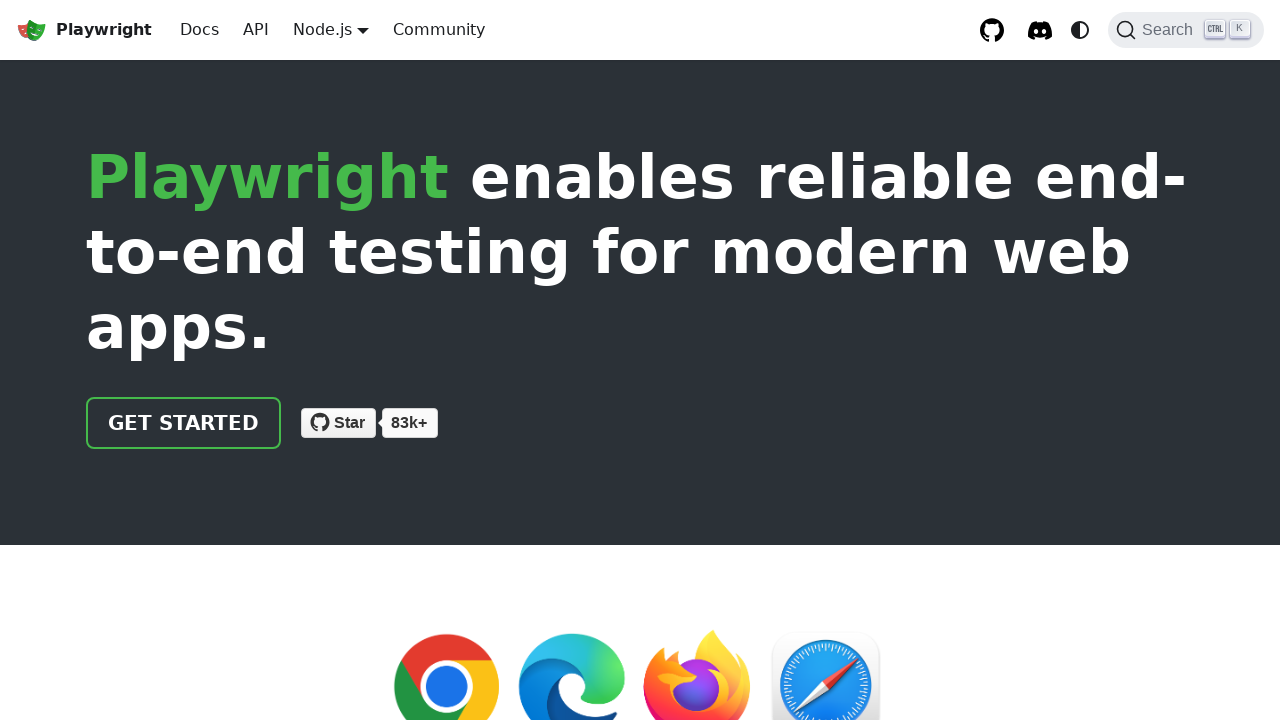

Clicked on the installation link in the header at (184, 423) on xpath=//html/body/div/div[2]/header/div/div/a
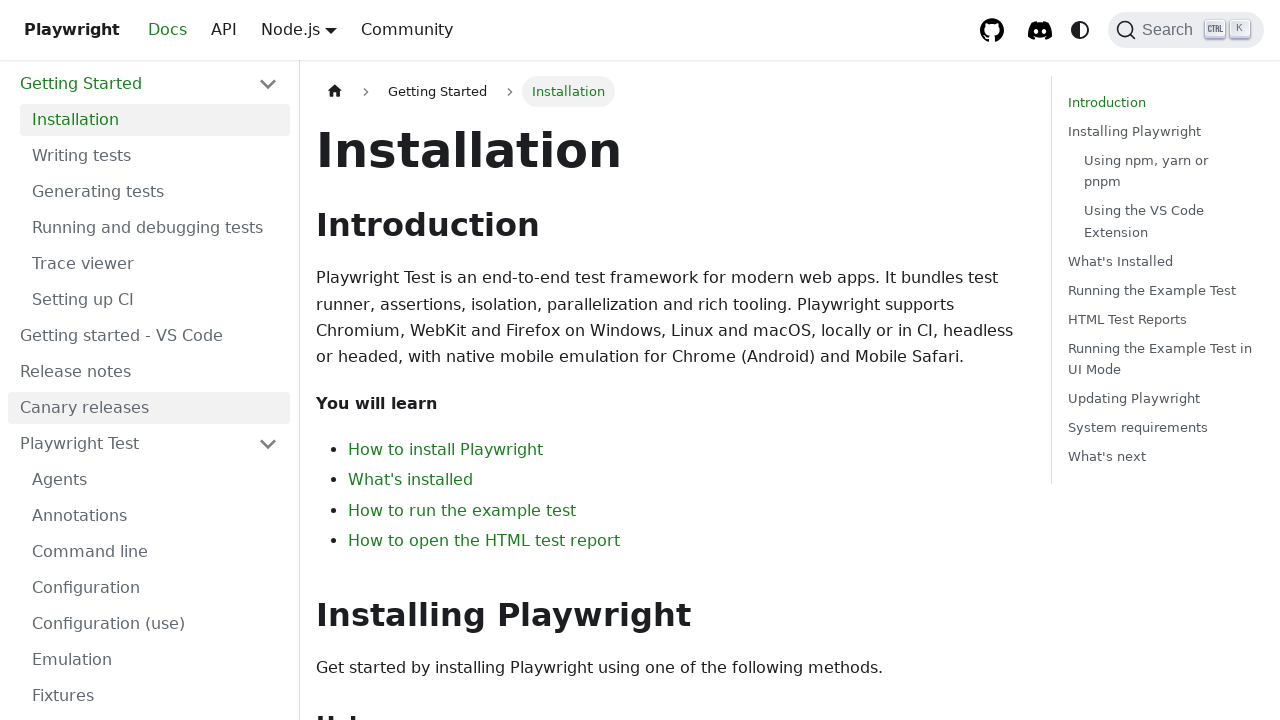

Verified navigation to Installation page with correct title
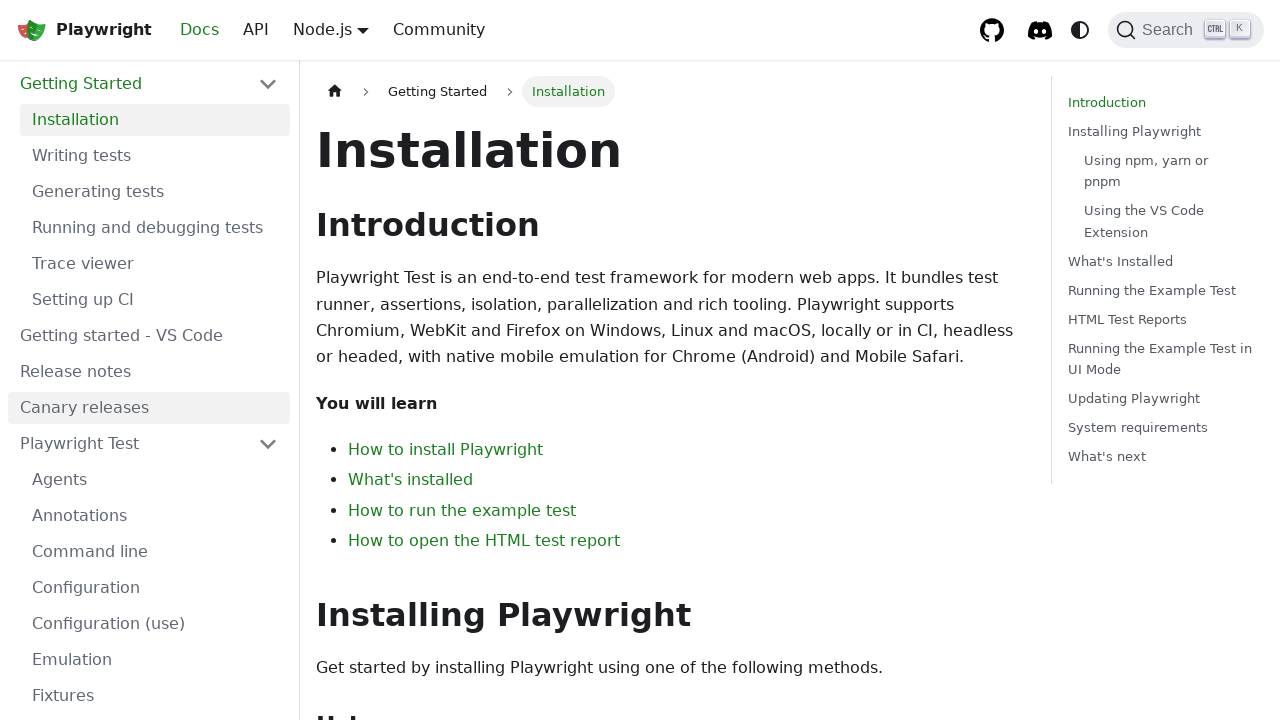

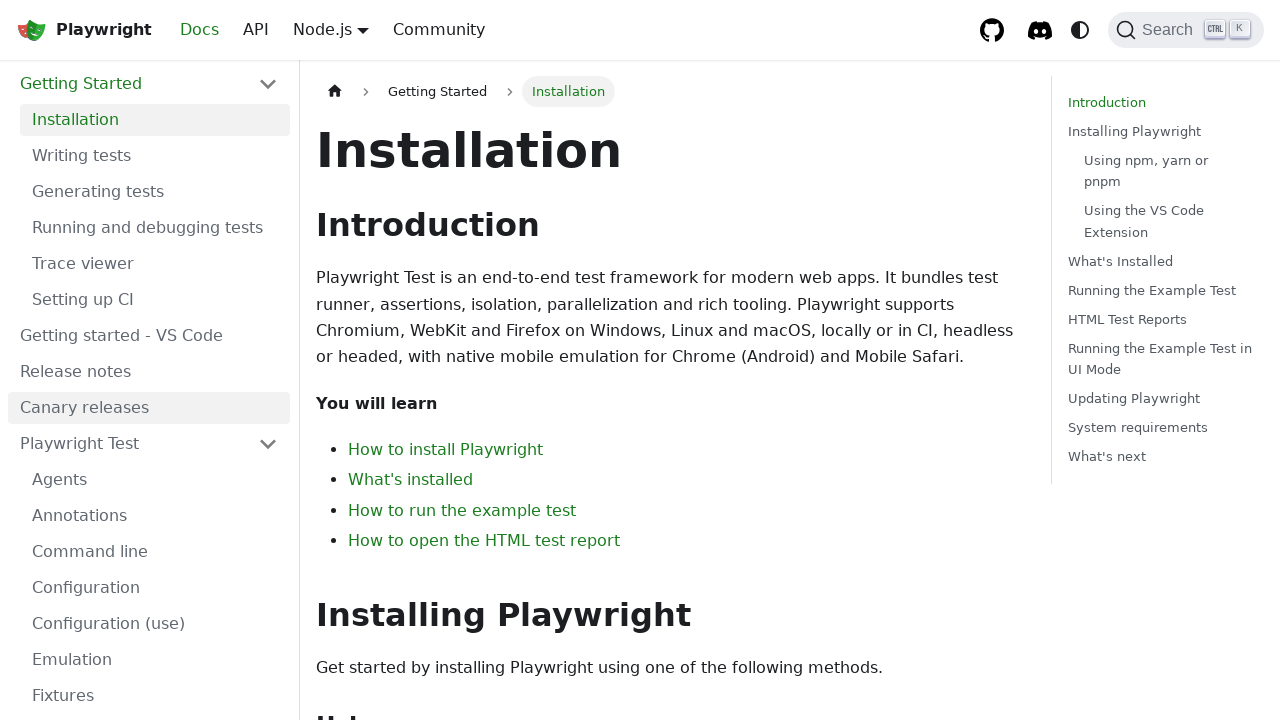